Tests browser window functionality on DemoQA by clicking buttons that open new windows or tabs and verifying they load correctly

Starting URL: https://demoqa.com/browser-windows

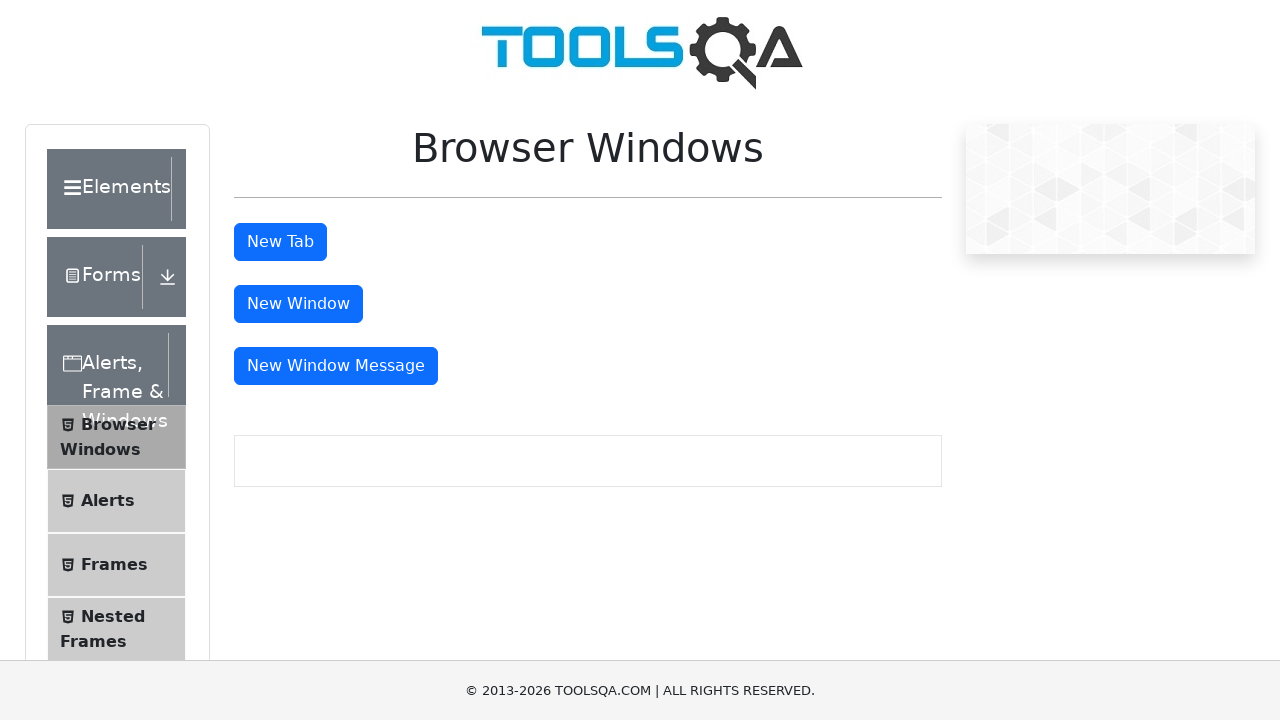

Clicked the 'New Tab' button at (280, 242) on #tabButton
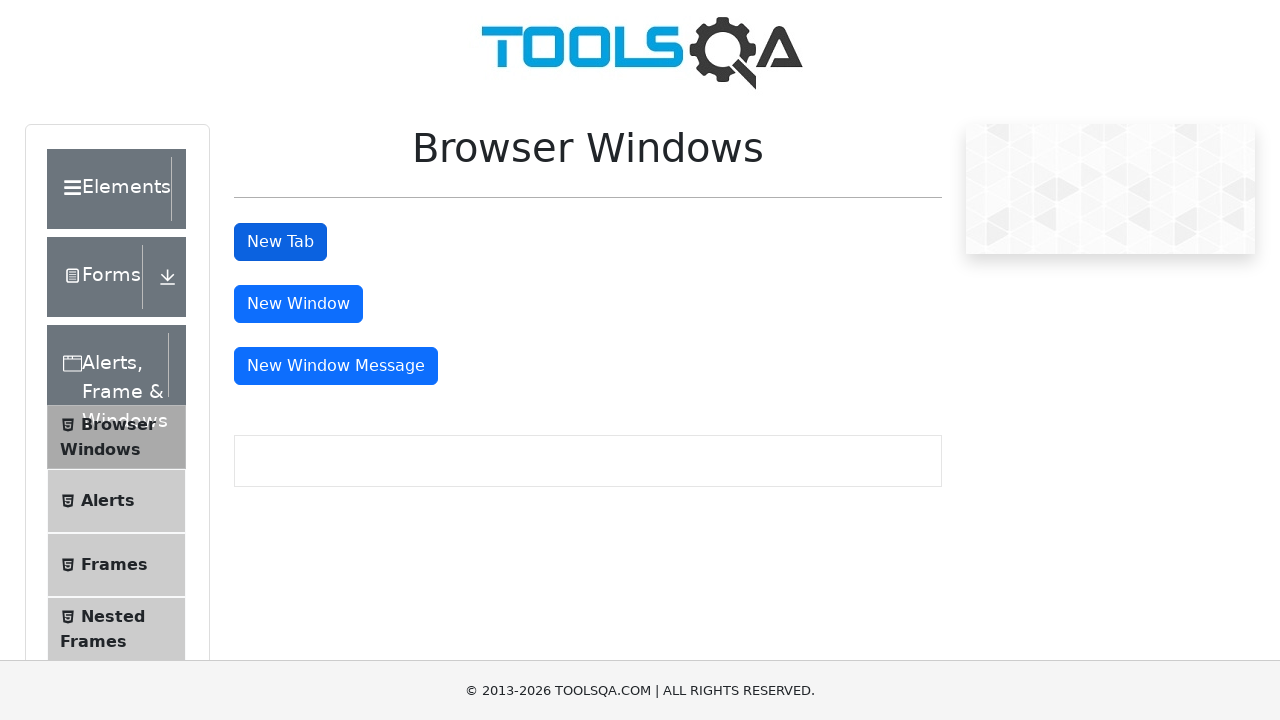

Clicked 'New Tab' button and waited for new tab to open at (280, 242) on #tabButton
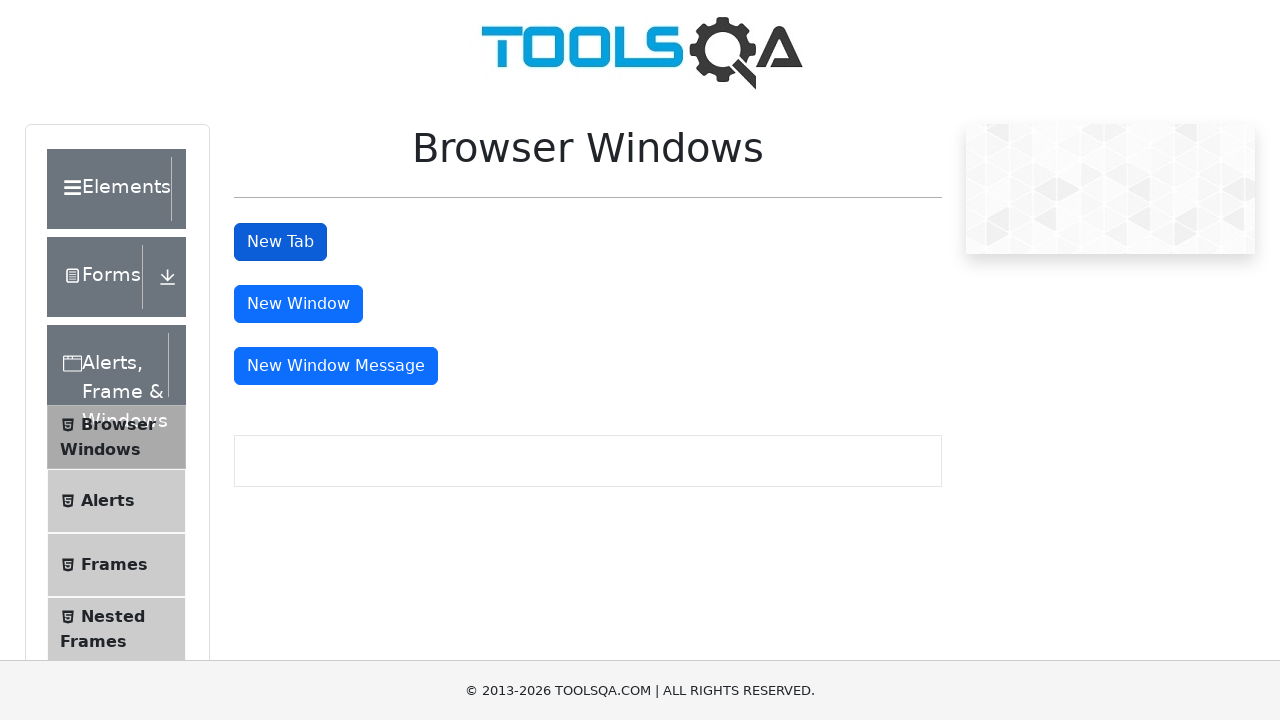

New tab loaded successfully
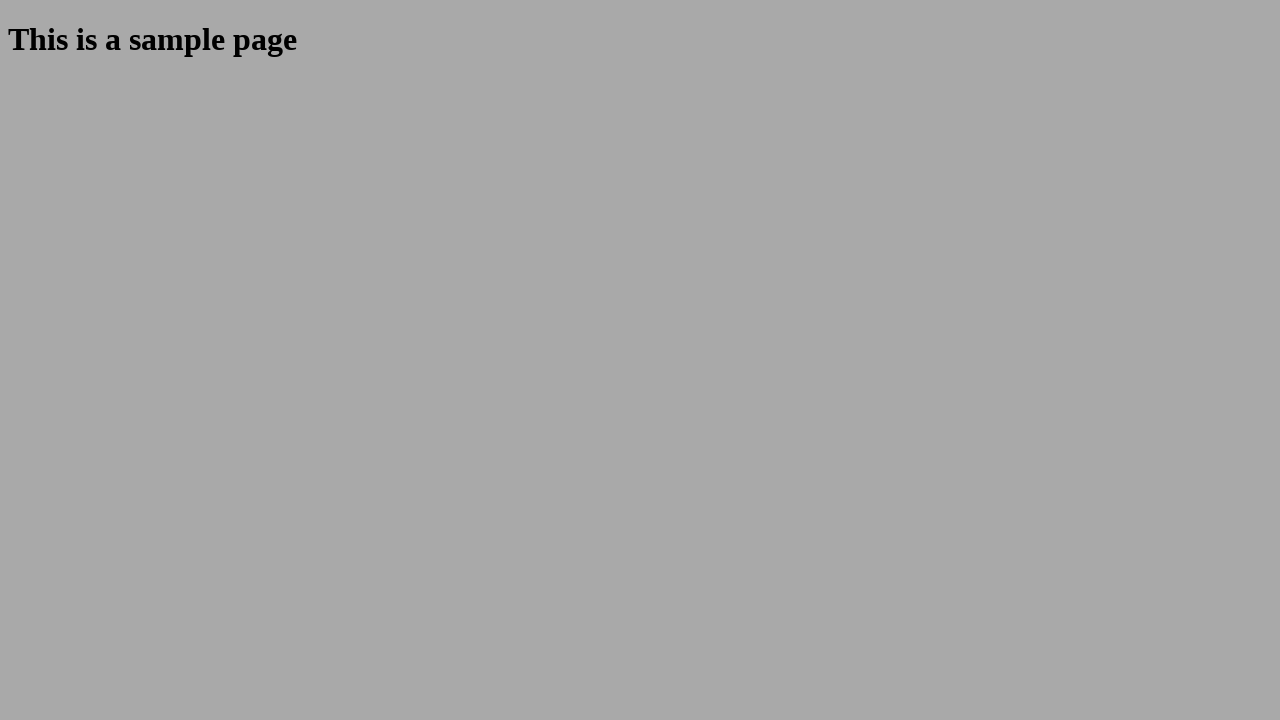

Sample heading element found in new tab
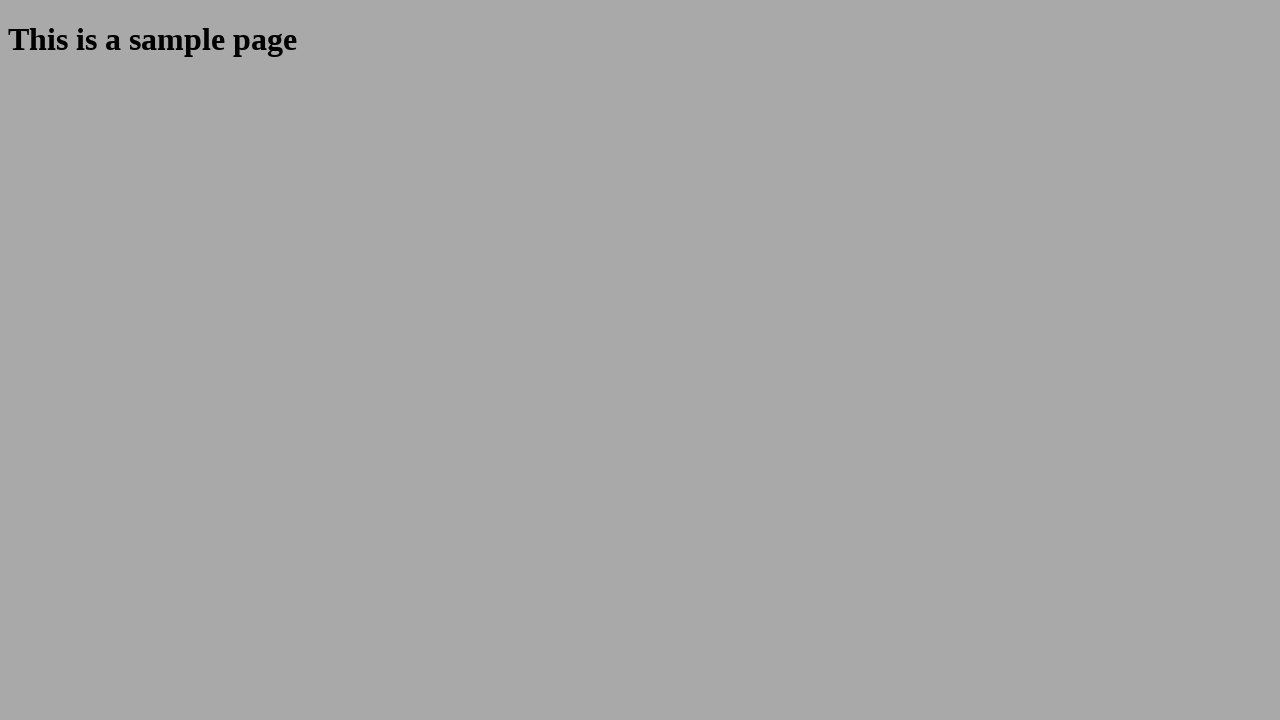

Closed the new tab
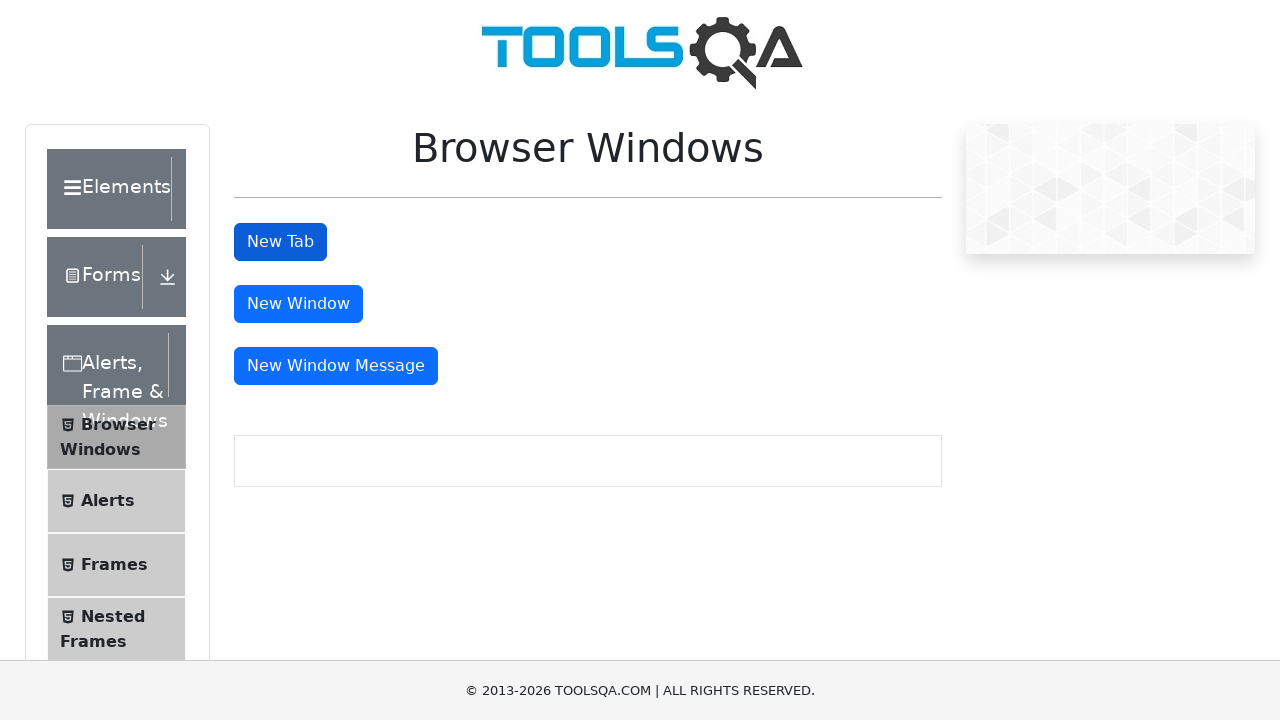

Clicked the 'New Window' button and waited for new window to open at (298, 304) on #windowButton
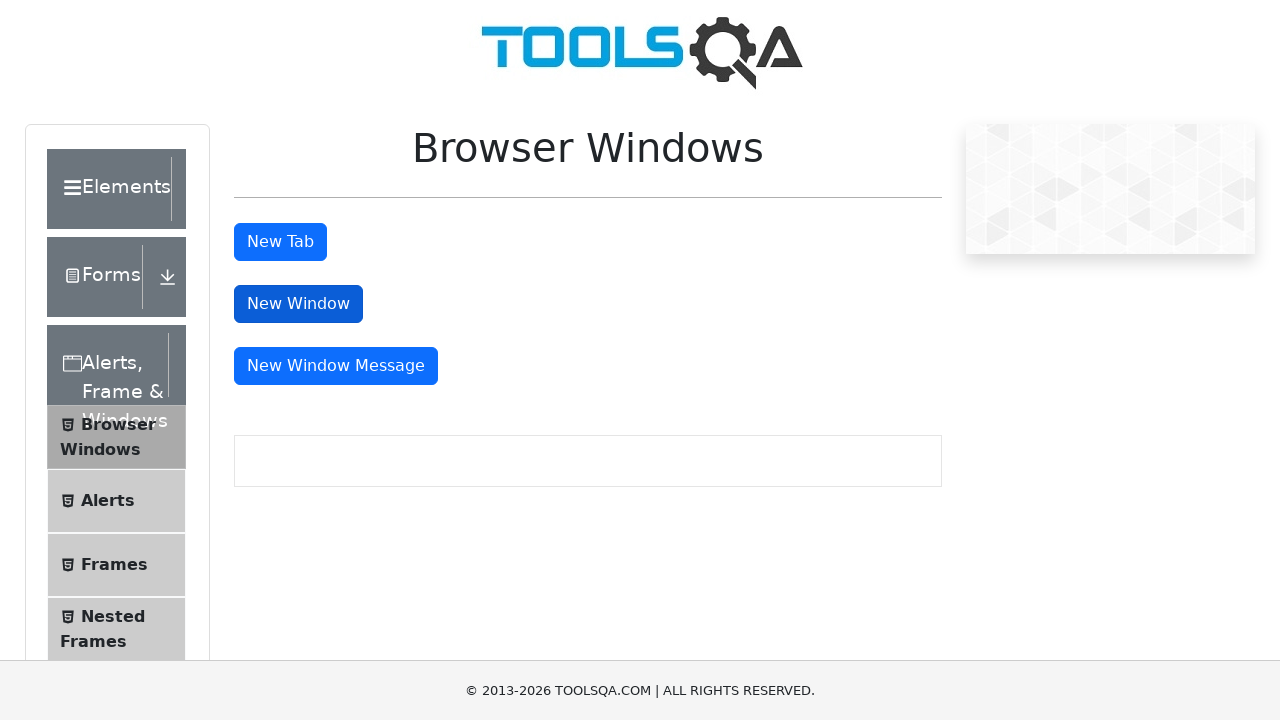

New window loaded successfully
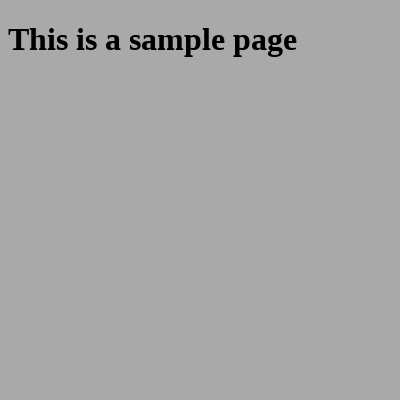

Sample heading element found in new window
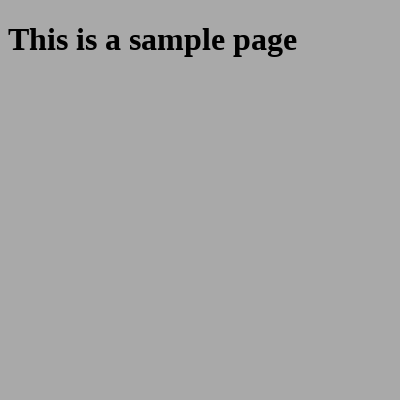

Closed the new window
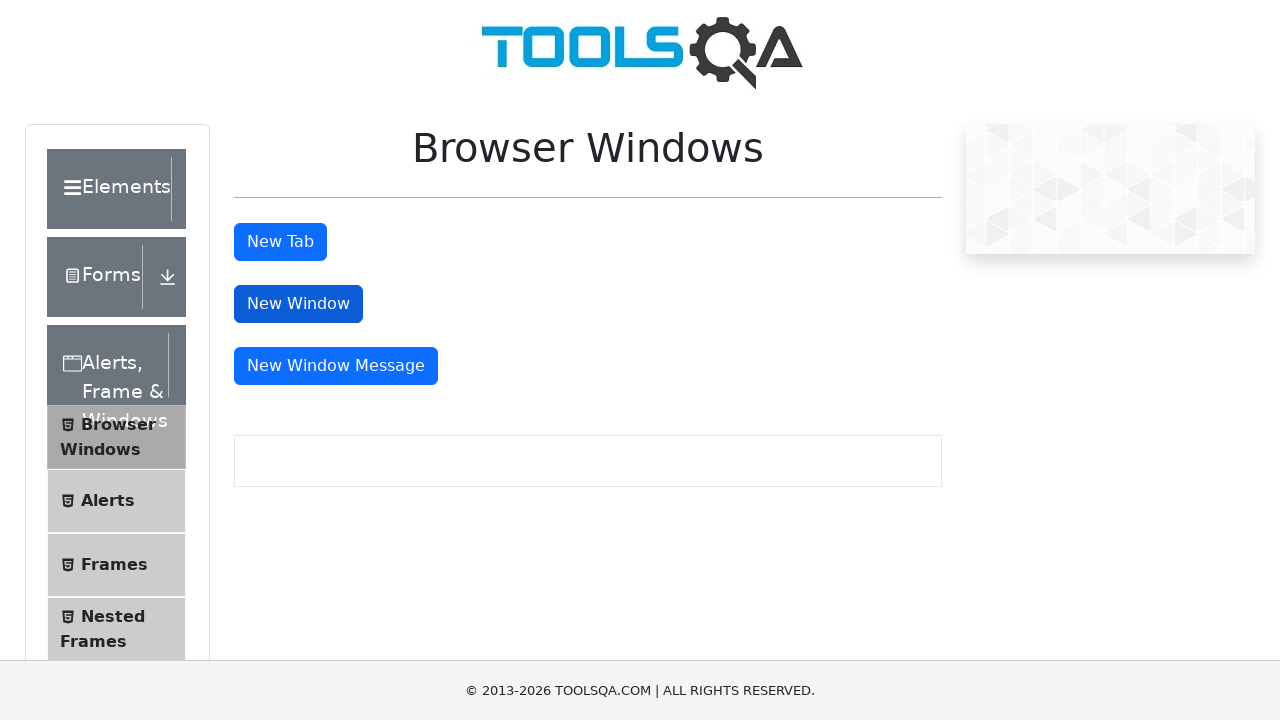

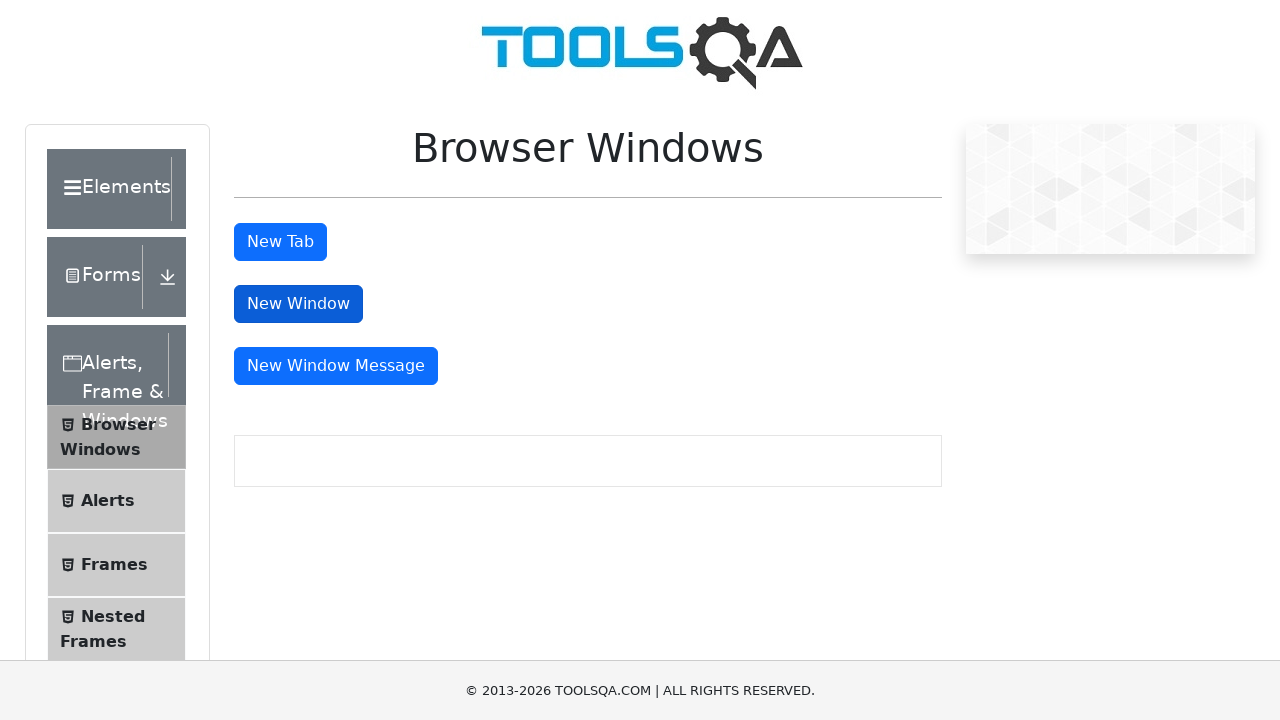